Tests the procedural garden generator by clicking on a label control, clicking the generate button to create an image, and then clicking the download button.

Starting URL: https://jardimprocedural.netlify.app

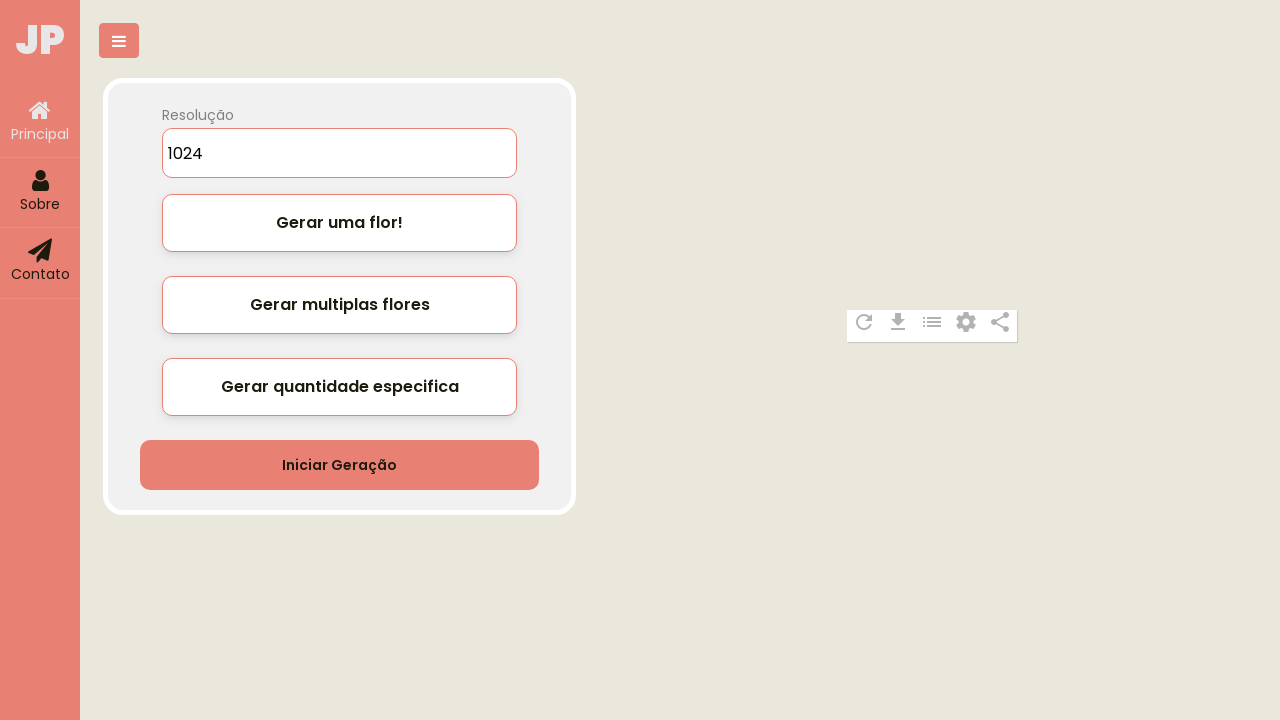

Label control element became visible
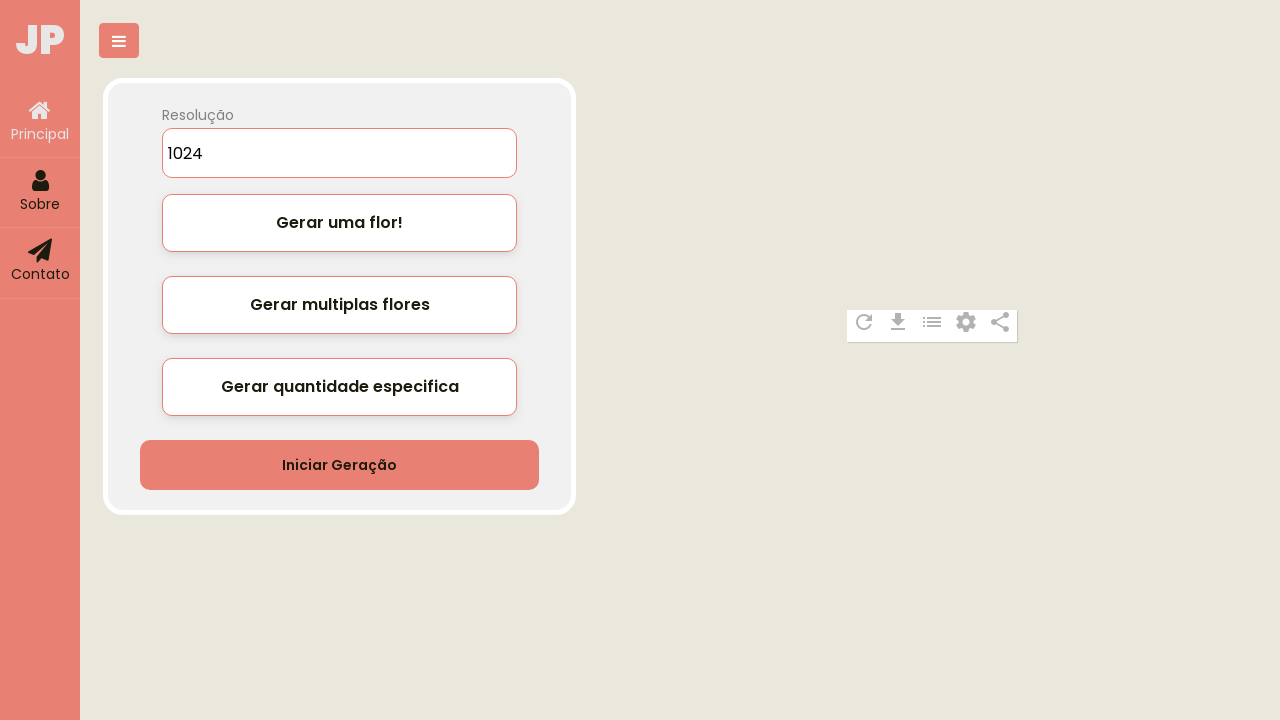

Clicked the label control at (340, 223) on #label_control_01
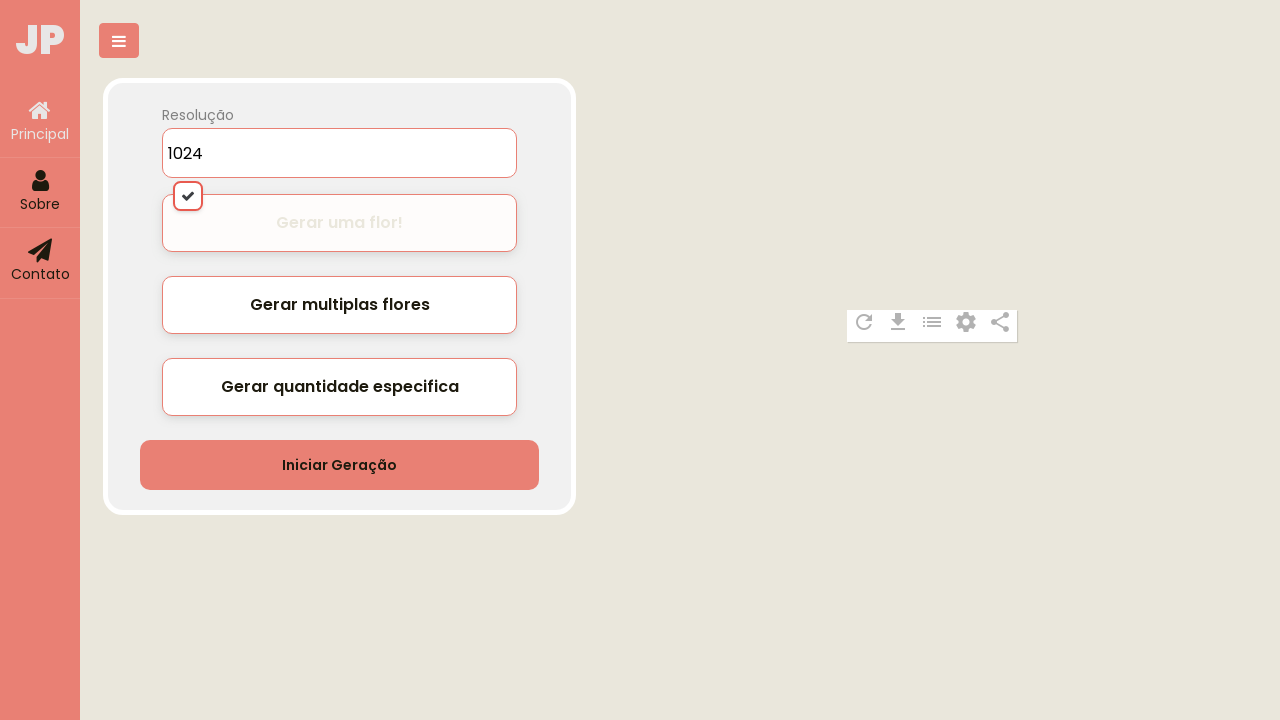

Generate button became visible
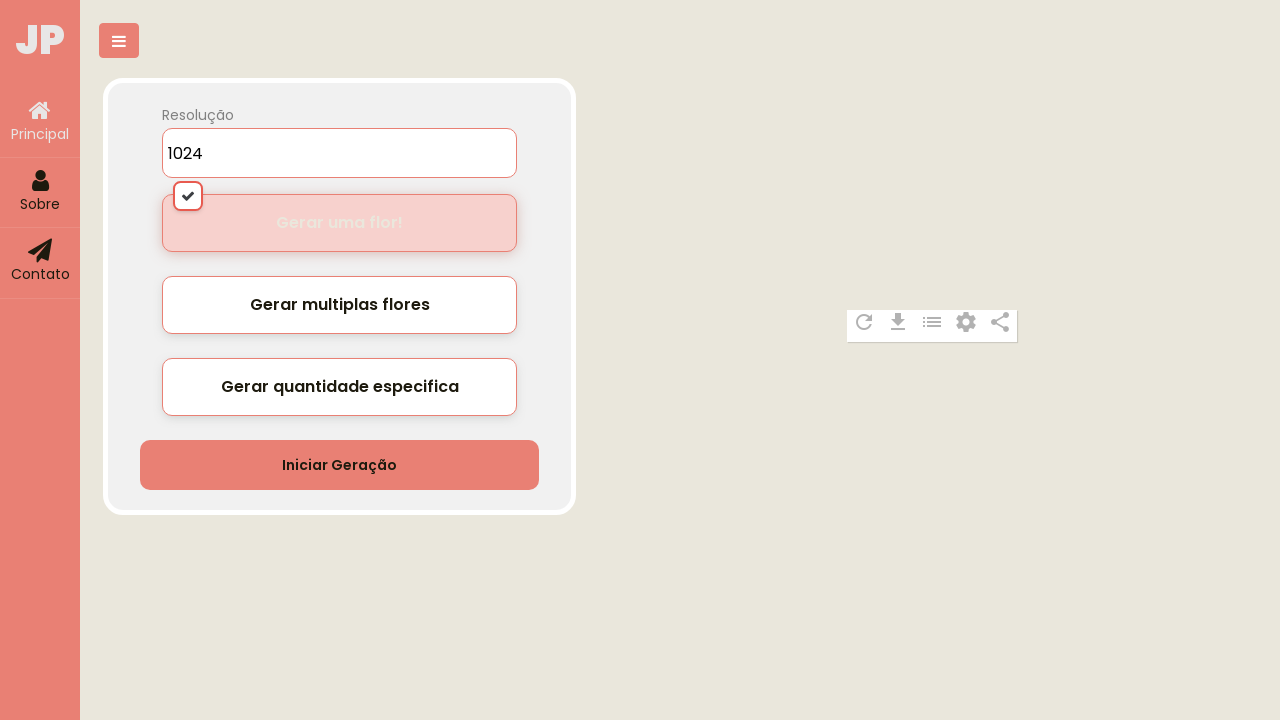

Clicked the generate button to create image at (340, 465) on .btn1
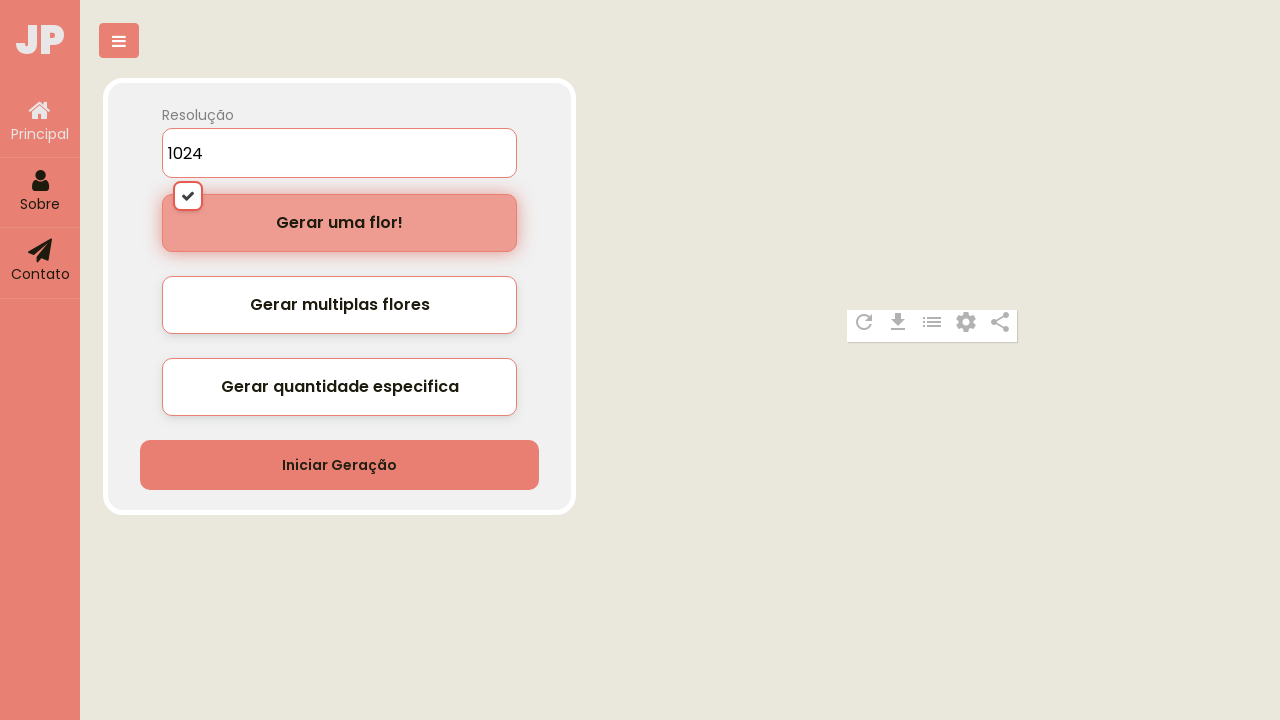

Waited 30 seconds for image generation to complete
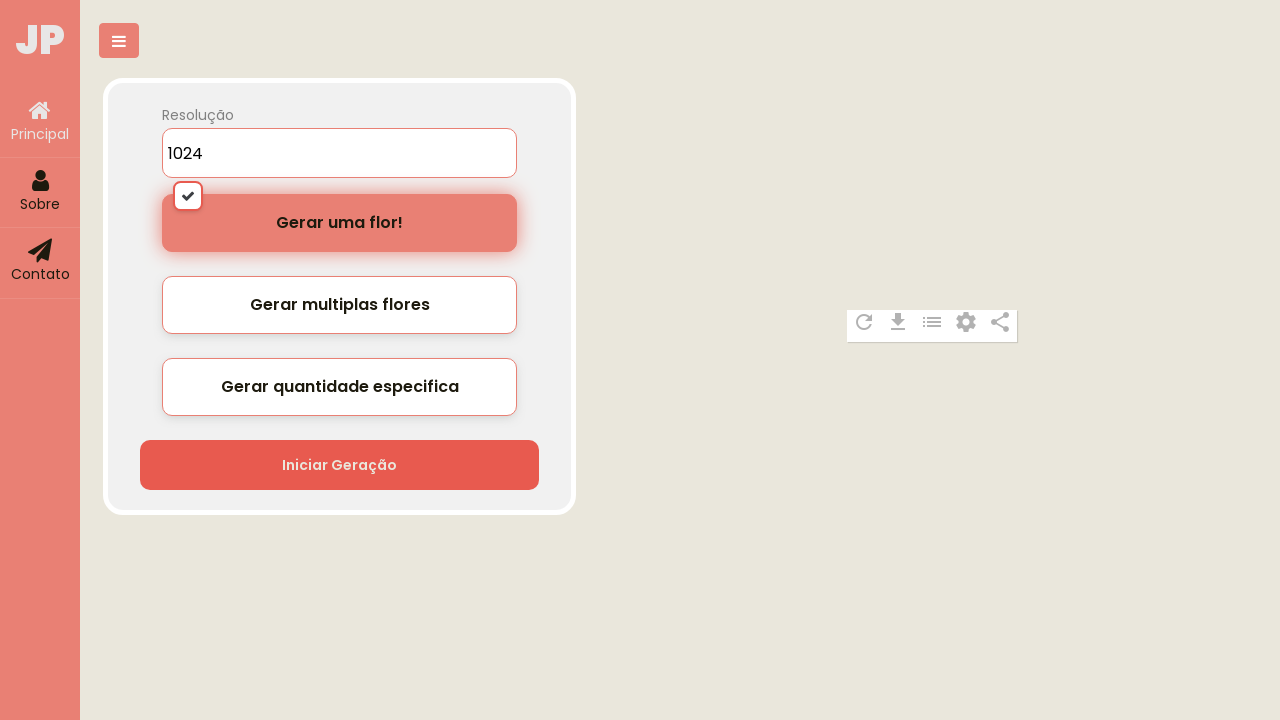

Download button became visible
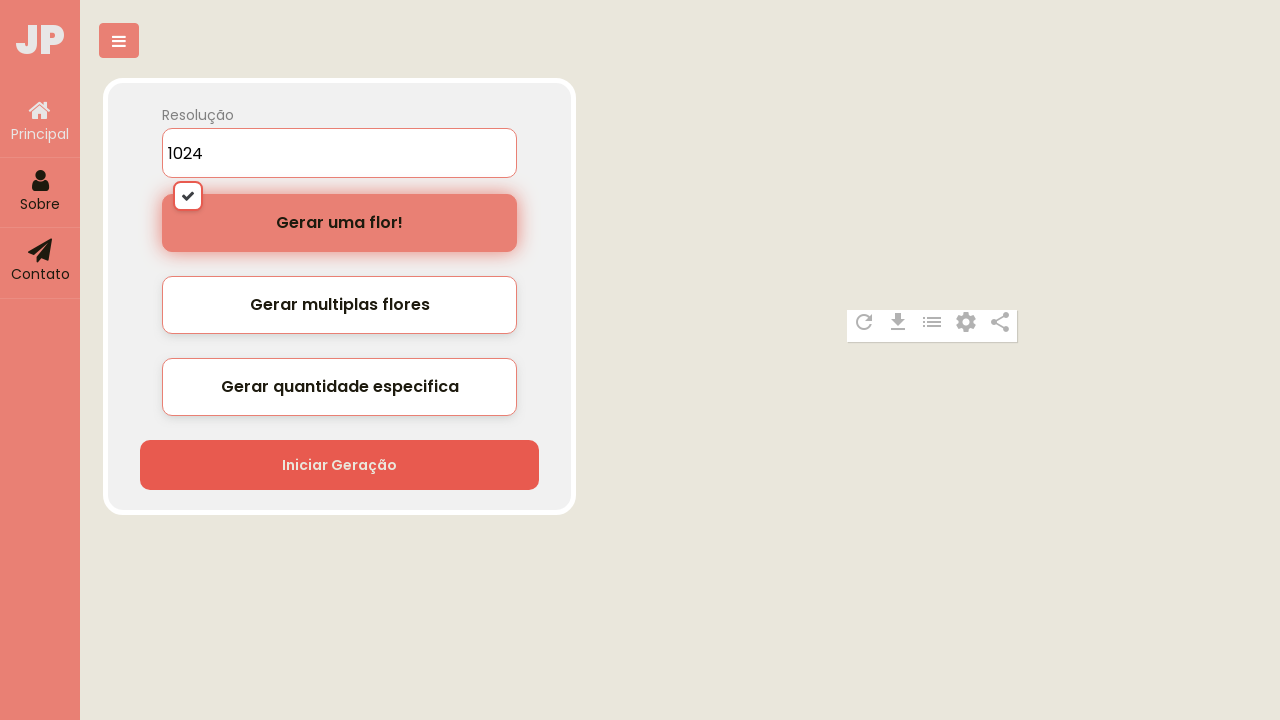

Clicked the download button at (898, 322) on #download
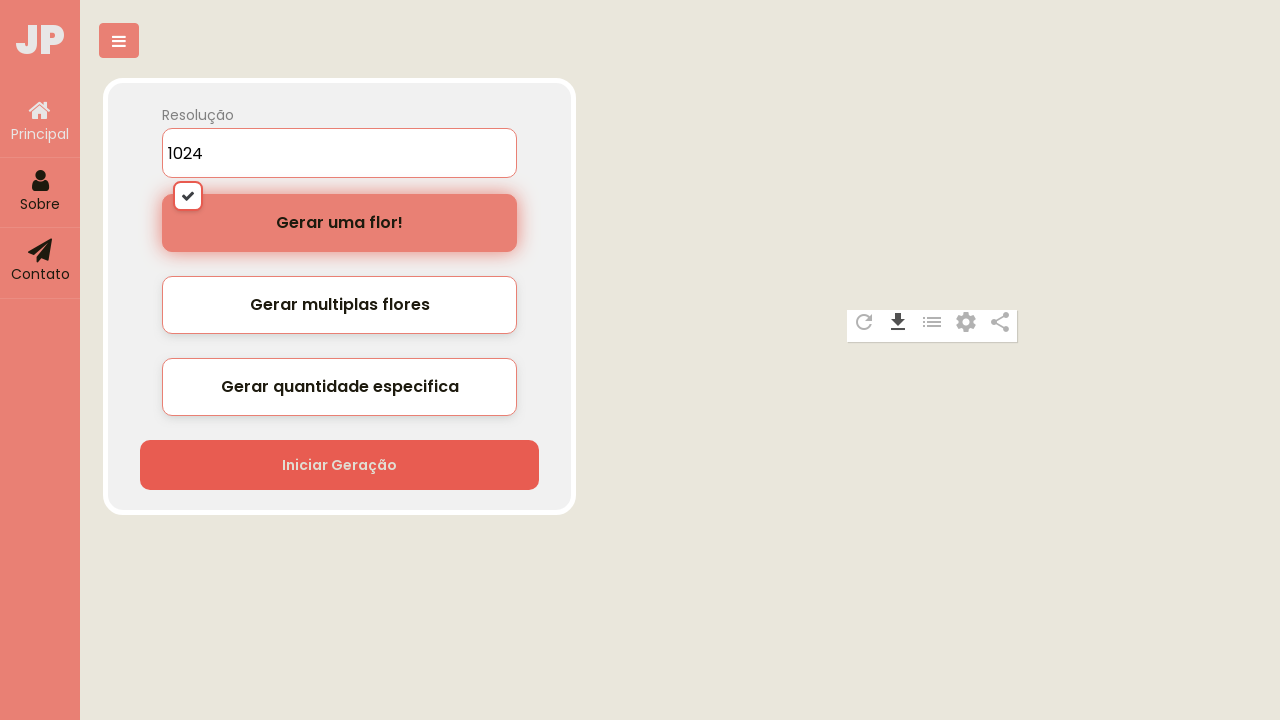

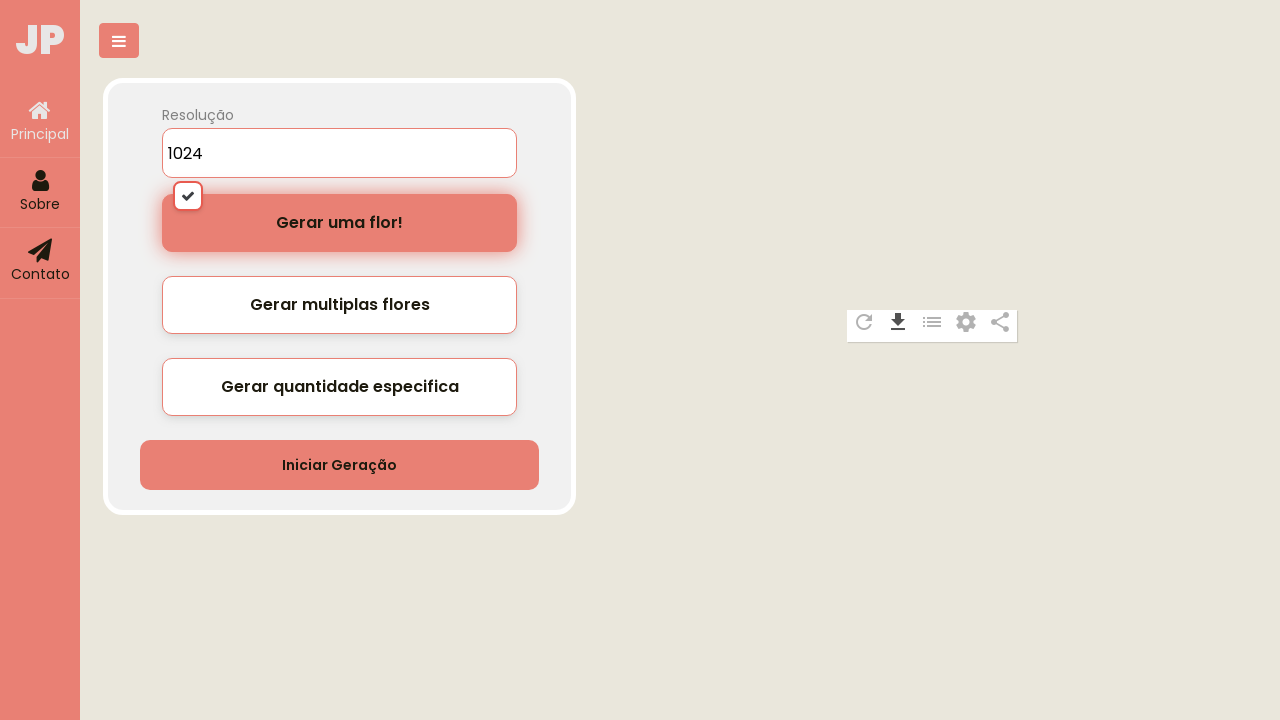